Tests radio button functionality by clicking three different radio buttons using different selector strategies (id, CSS selector, and XPath)

Starting URL: https://formy-project.herokuapp.com/radiobutton

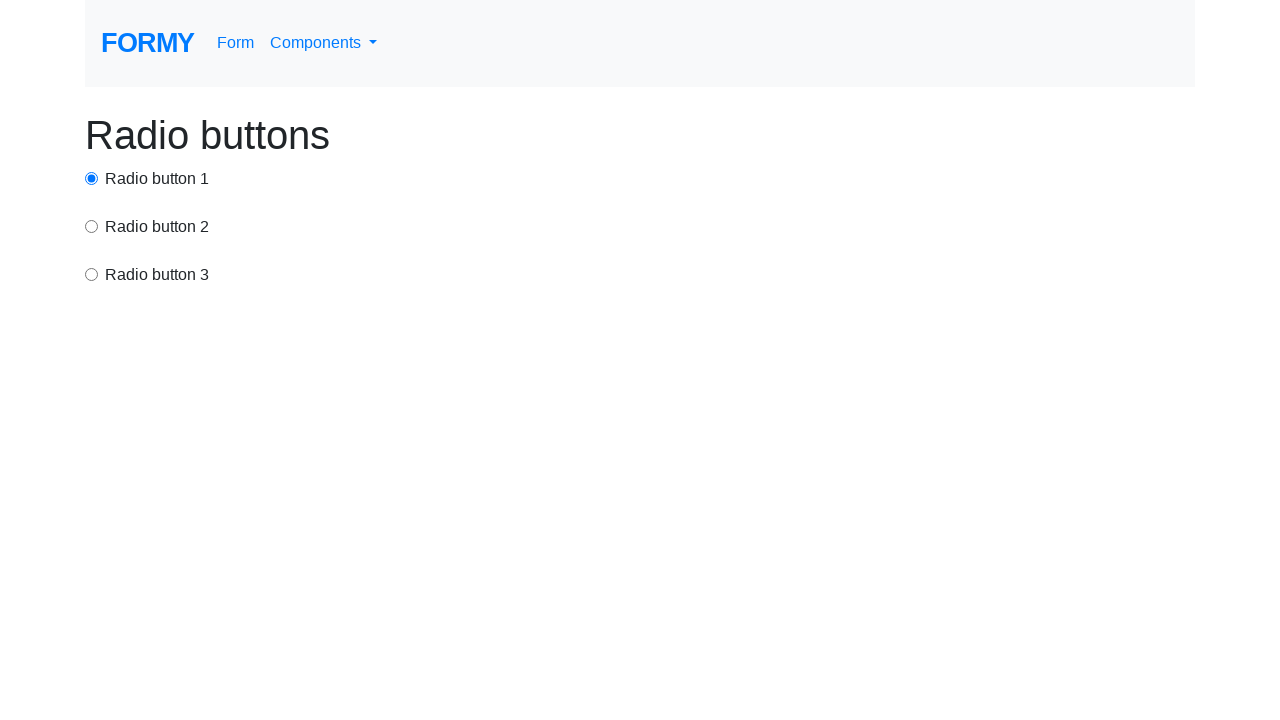

Clicked radio button 1 using id selector at (92, 178) on #radio-button-1
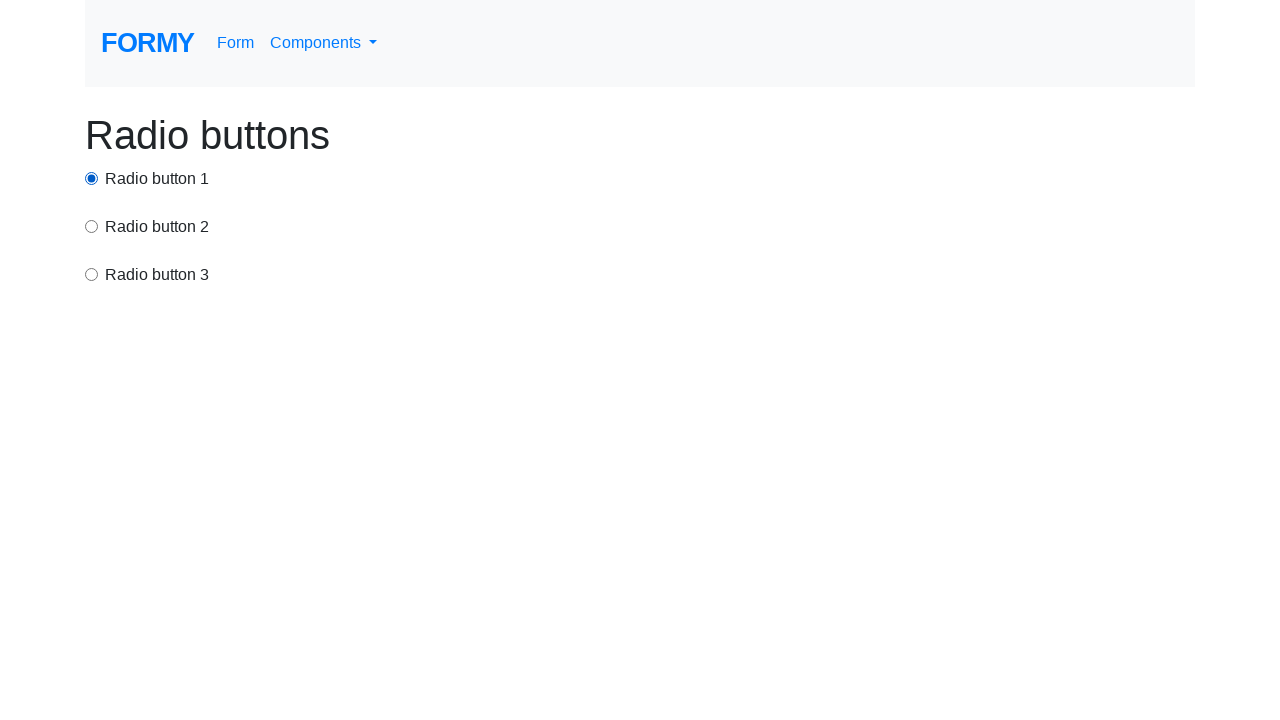

Clicked radio button 2 using CSS selector at (92, 226) on input[value='option2']
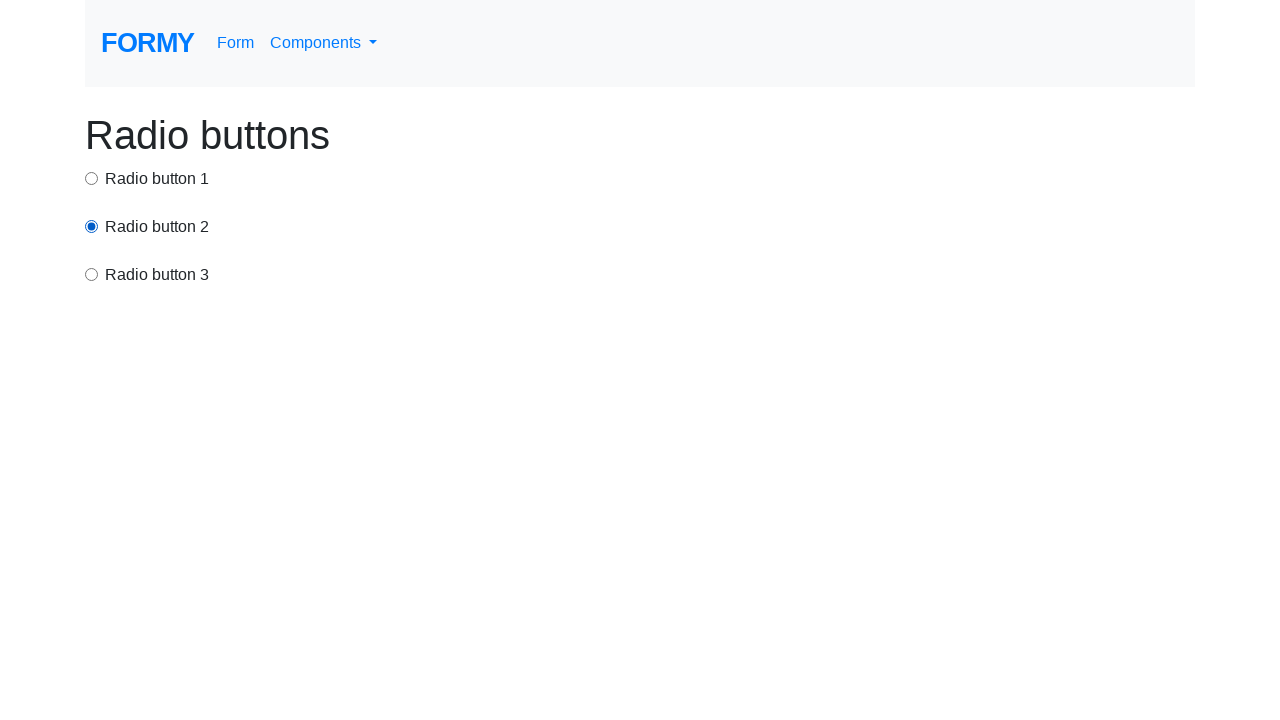

Clicked radio button 3 using XPath at (92, 274) on xpath=/html/body/div/div[3]/input
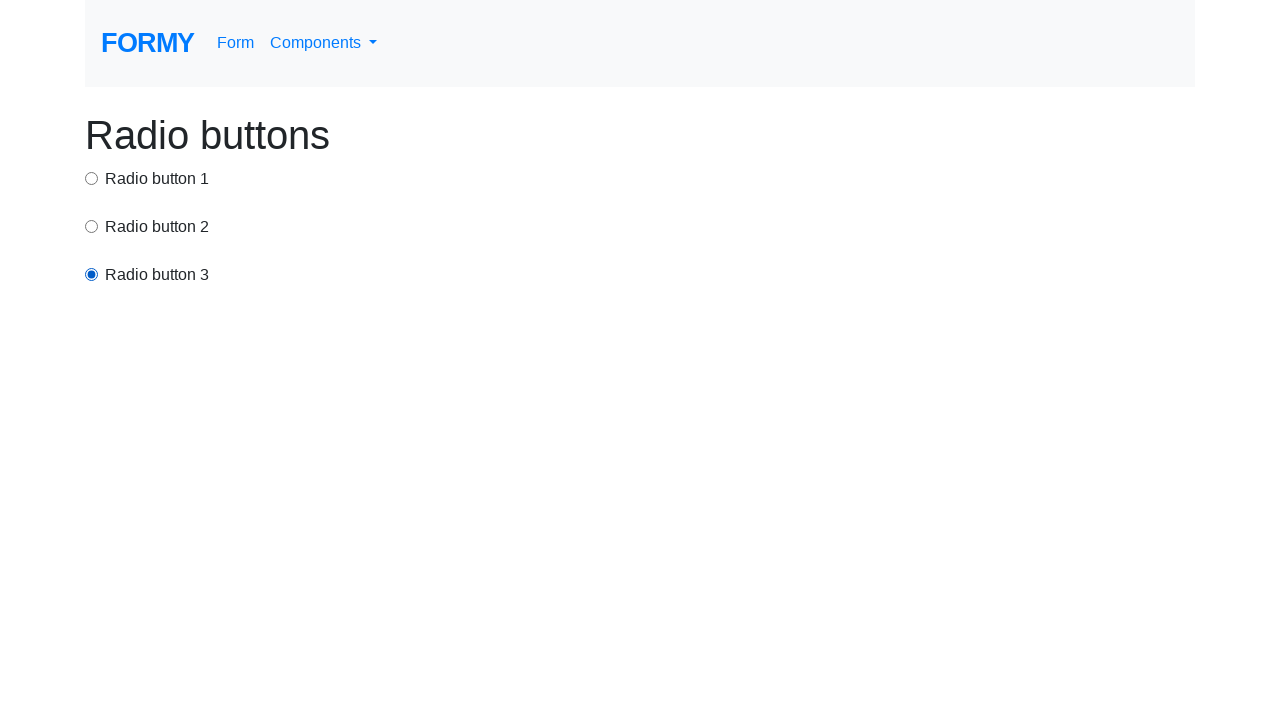

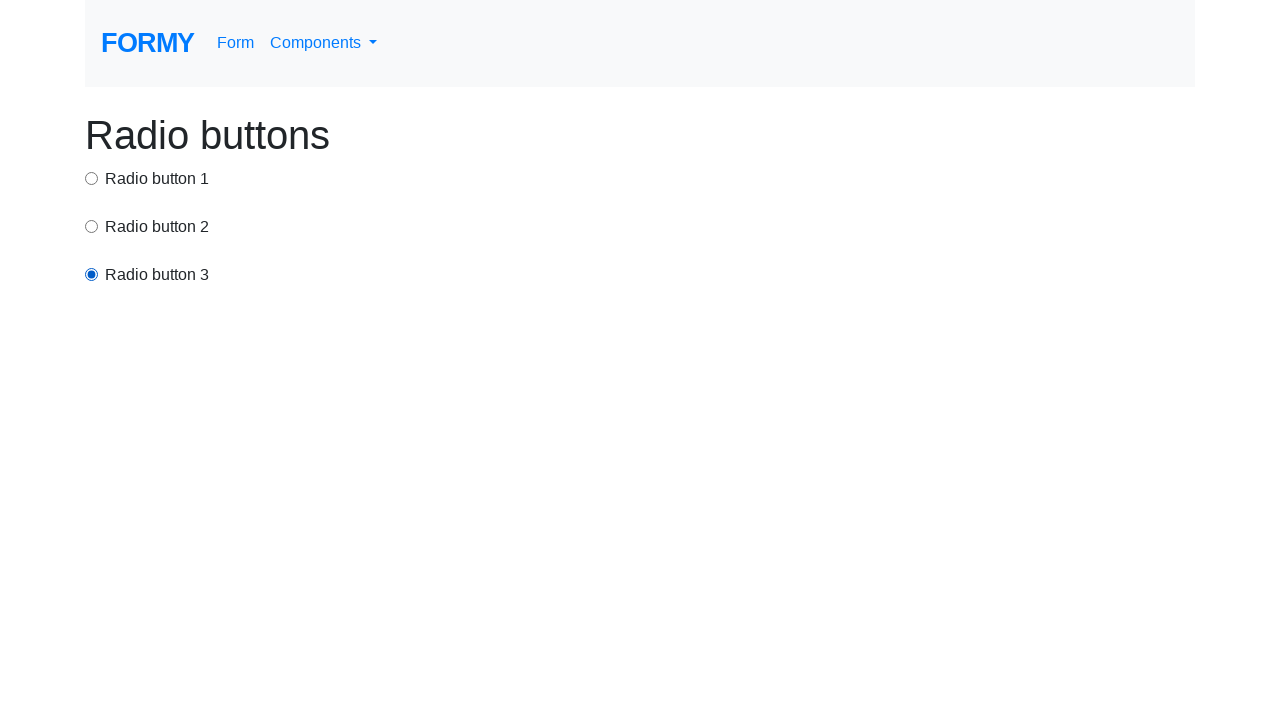